Tests checkbox and radio button interactions within an iframe on the jQuery UI demo page by clicking on various radio button and checkbox options

Starting URL: https://jqueryui.com/checkboxradio

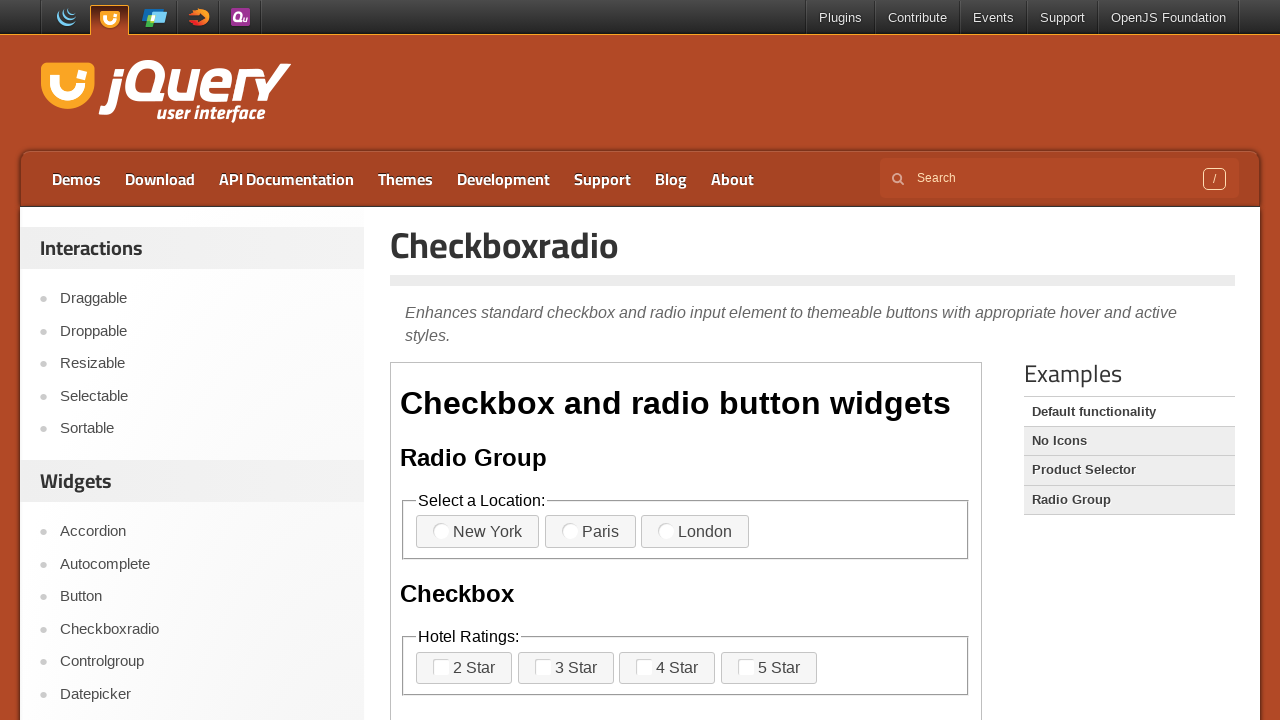

Located the demo iframe
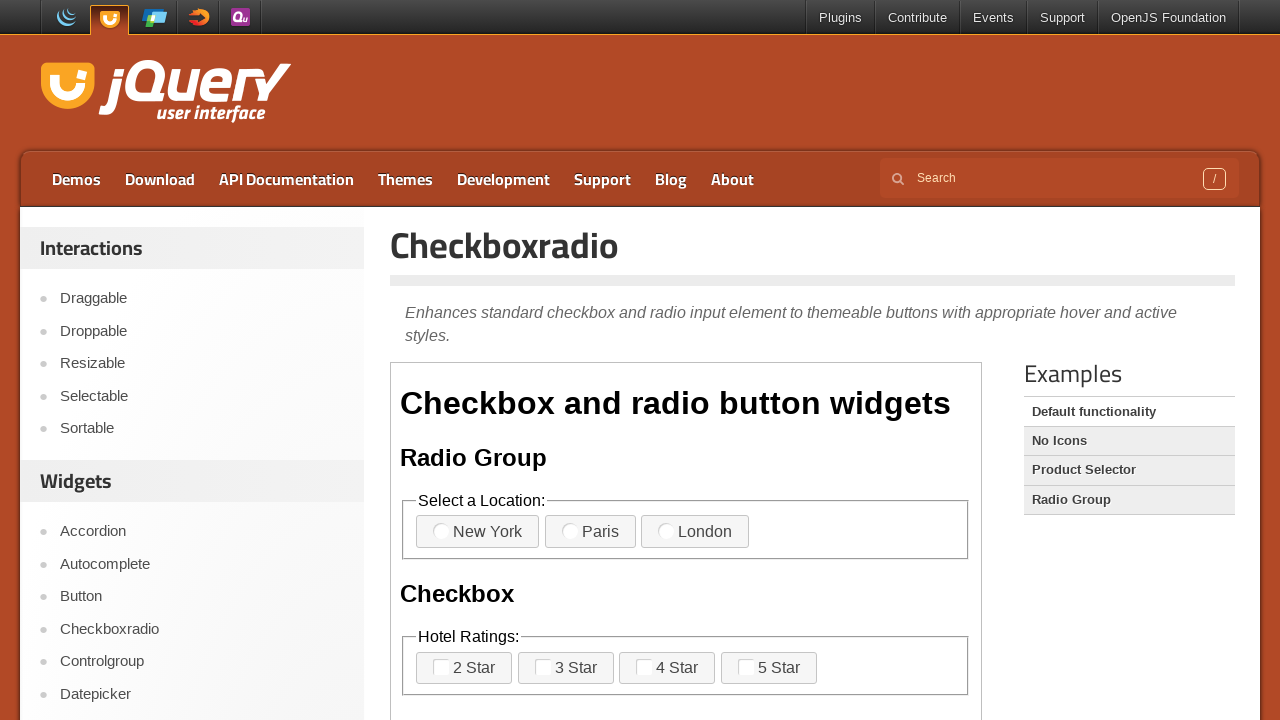

Clicked third radio button option in first fieldset at (666, 531) on iframe.demo-frame >> nth=0 >> internal:control=enter-frame >> xpath=//body[1]/di
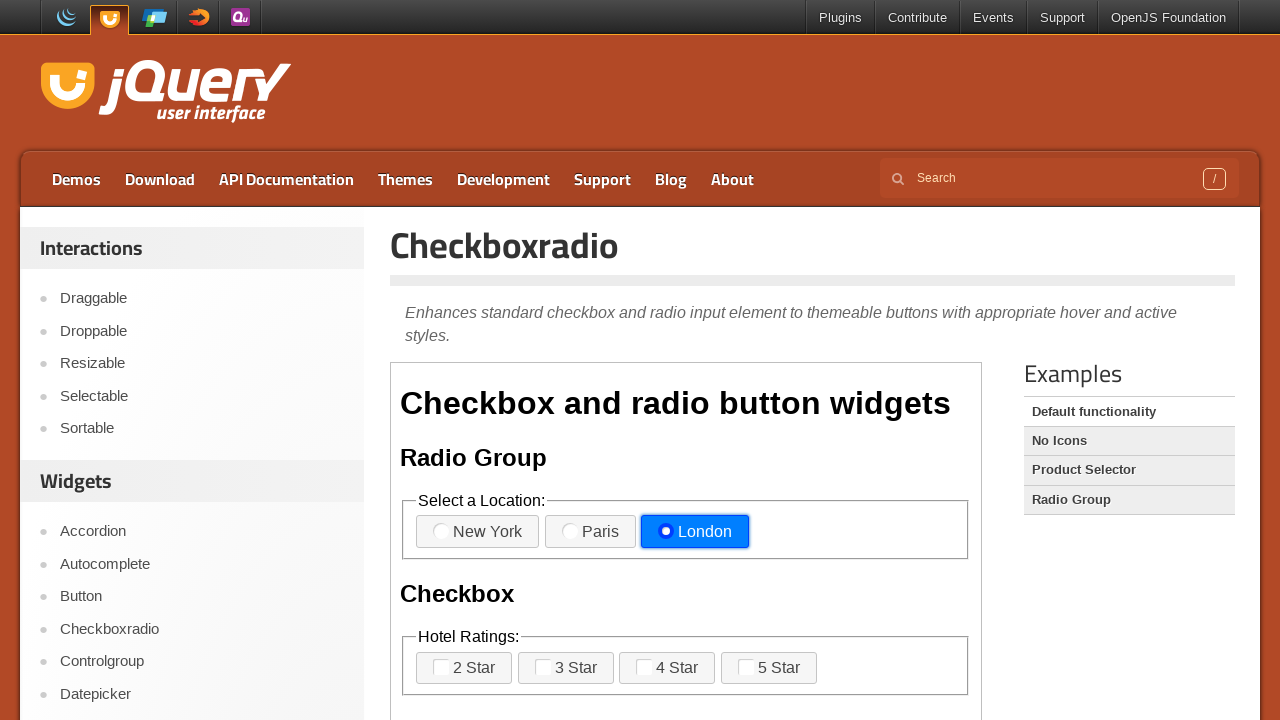

Clicked fourth checkbox option in second fieldset at (746, 667) on iframe.demo-frame >> nth=0 >> internal:control=enter-frame >> xpath=//body[1]/di
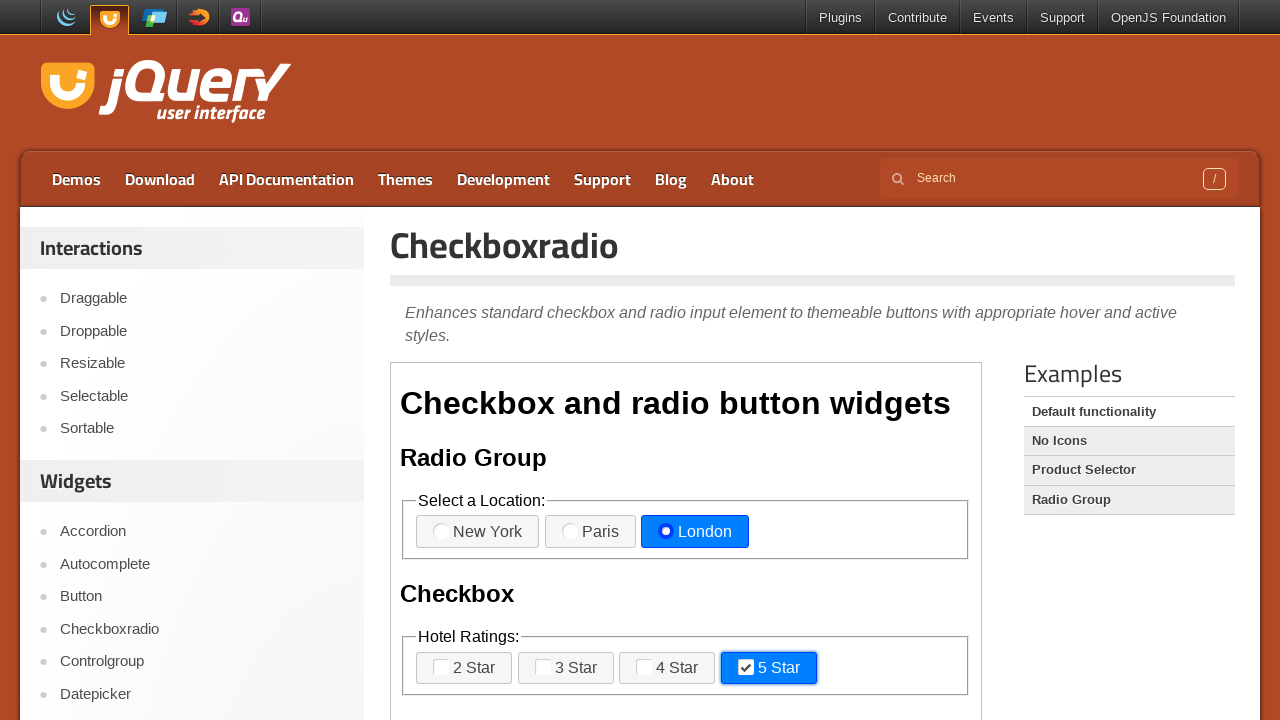

Clicked first checkbox option in second fieldset at (441, 667) on iframe.demo-frame >> nth=0 >> internal:control=enter-frame >> xpath=//body[1]/di
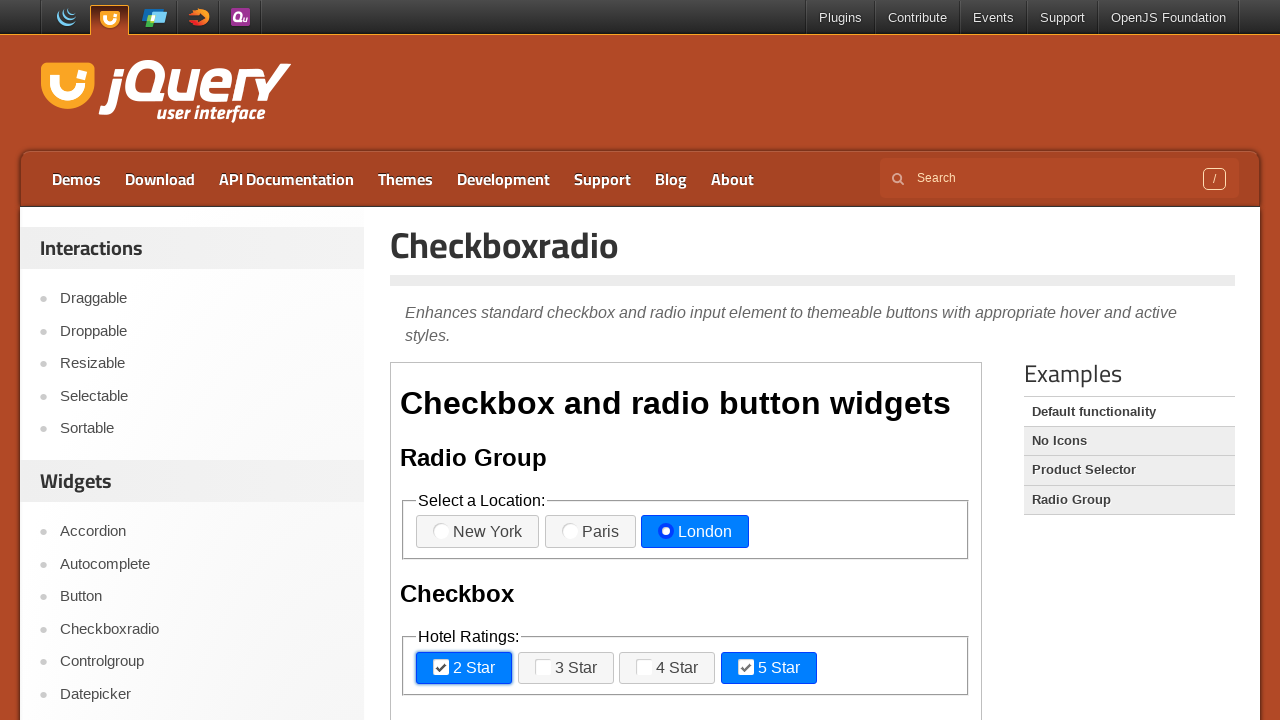

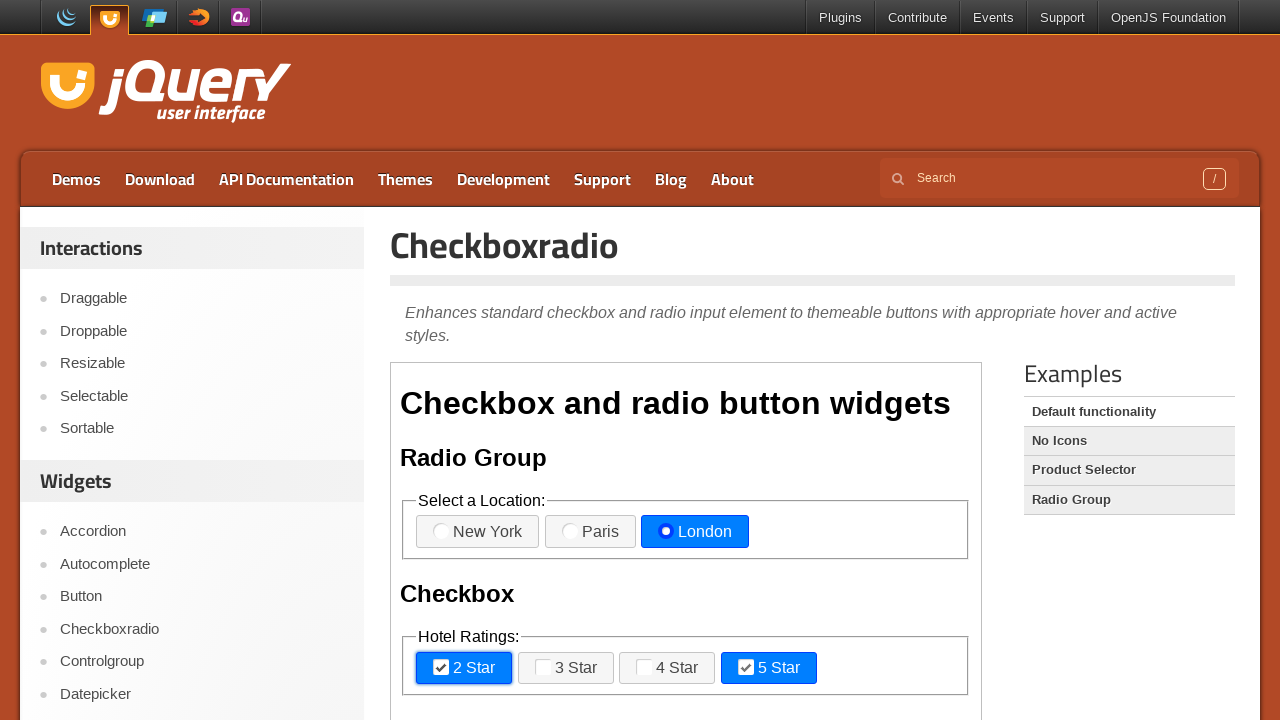